Tests opening multiple links from a footer column in new tabs and retrieving their page titles

Starting URL: http://qaclickacademy.com/practice.php

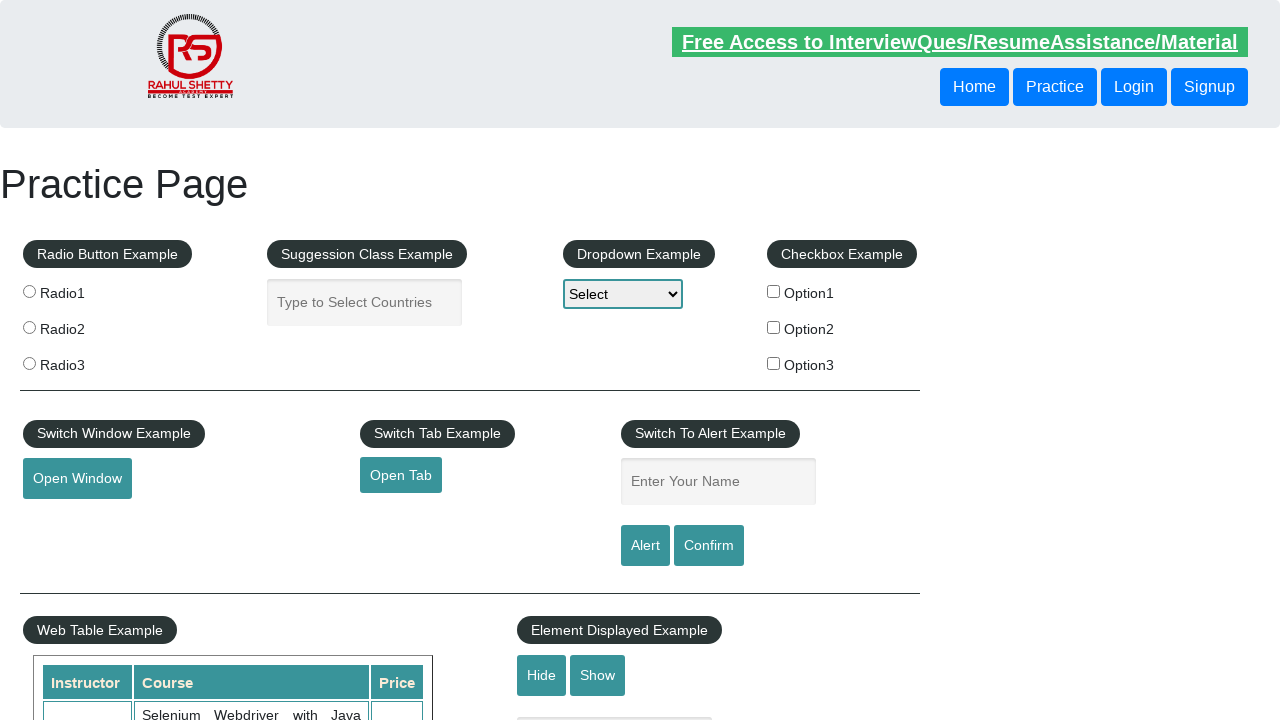

Navigated to http://qaclickacademy.com/practice.php
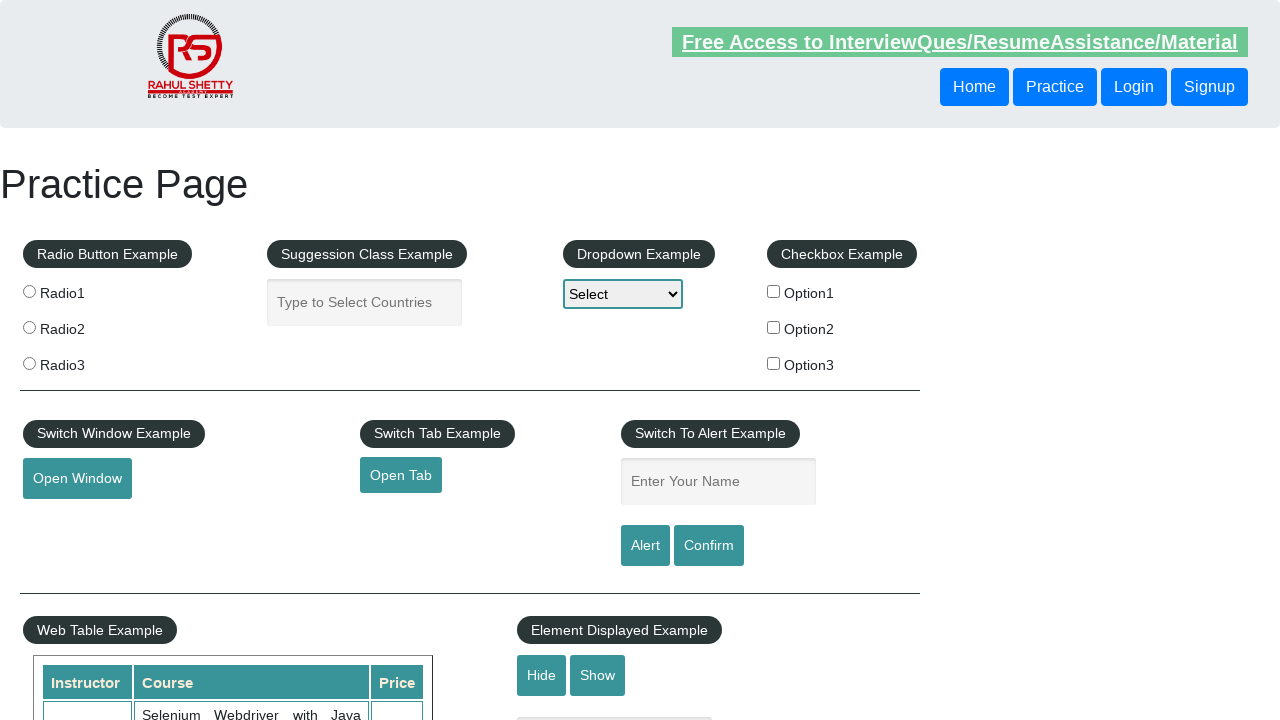

Located footer section with ID 'gf-BIG'
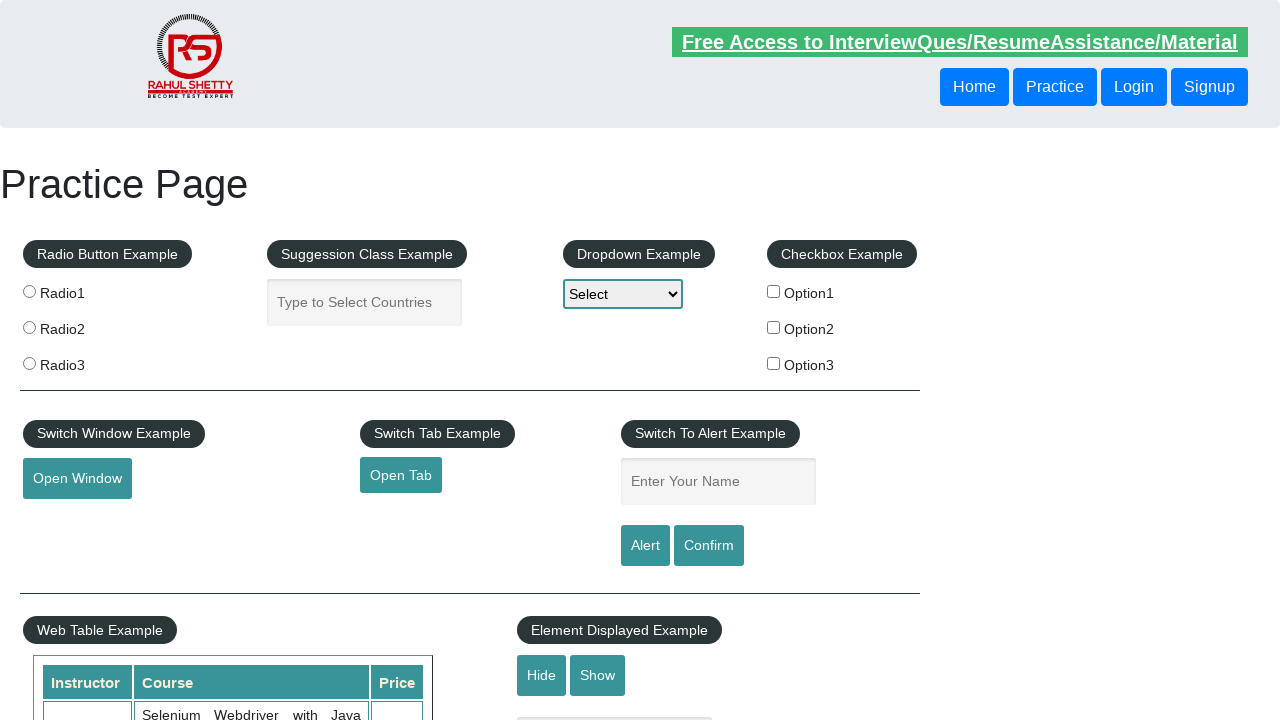

Located first column in footer table
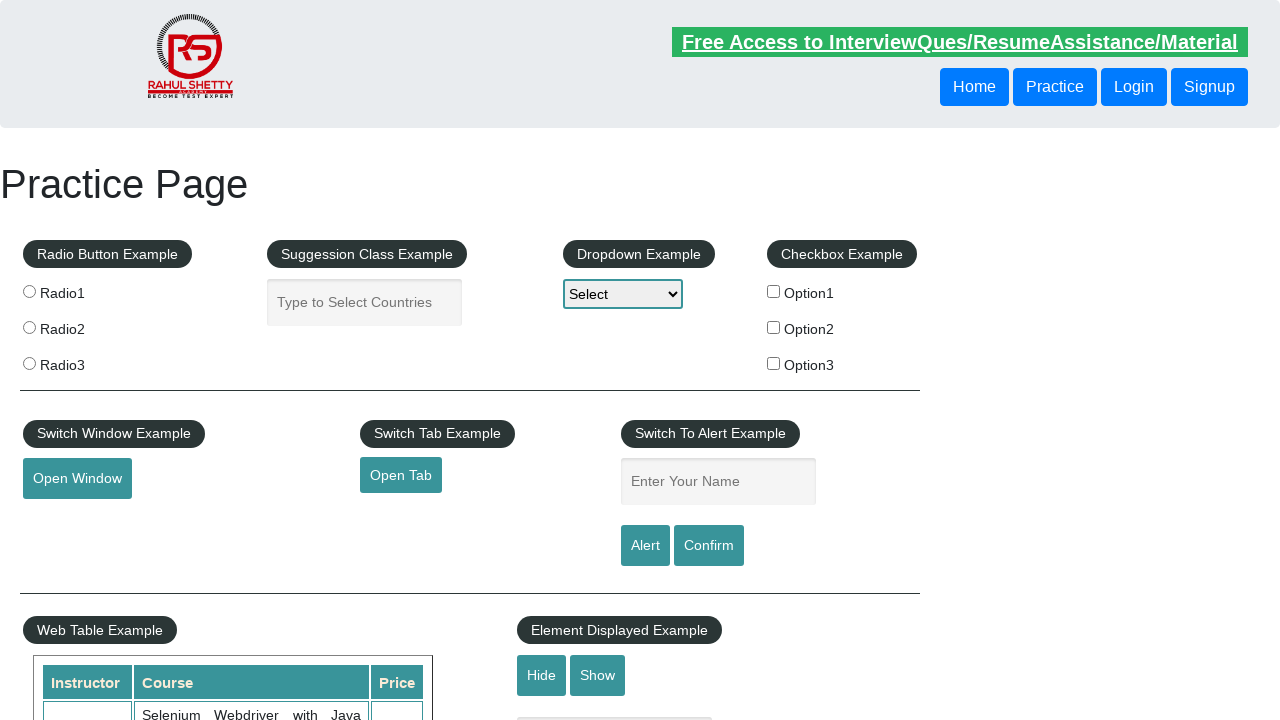

Retrieved 5 links from footer column
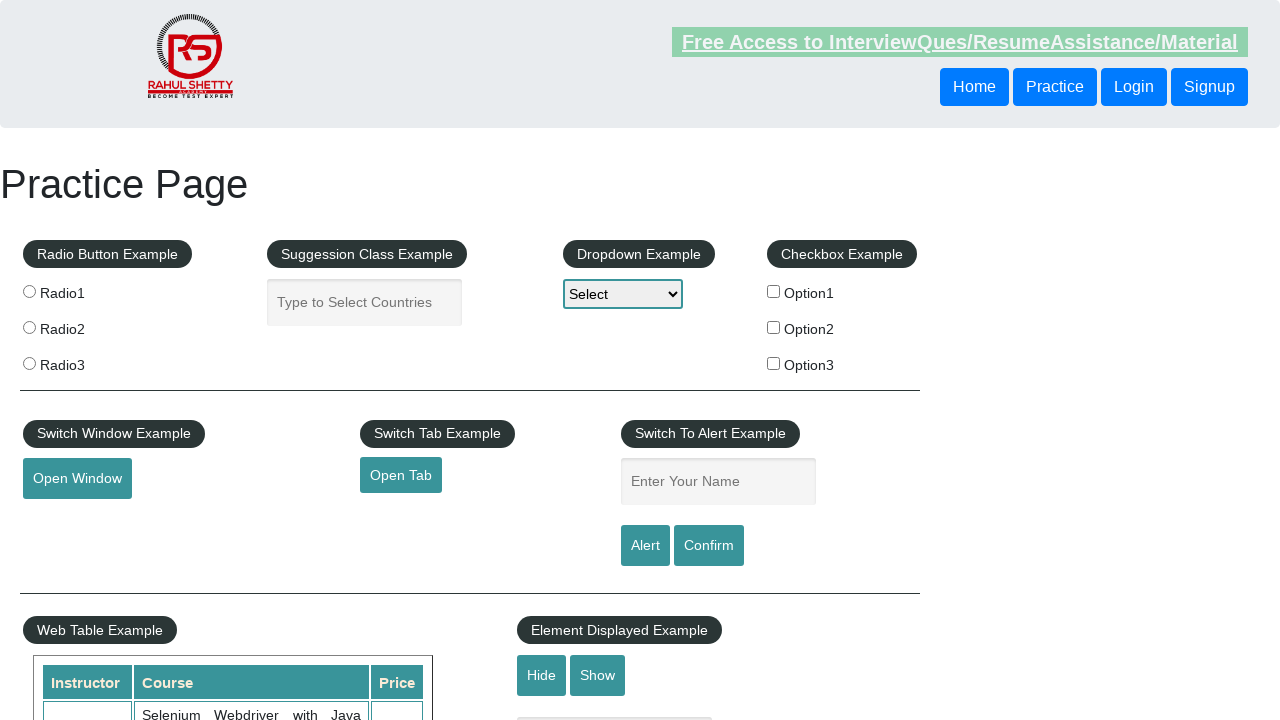

Opened link 1 in new tab using Ctrl+click at (68, 520) on #gf-BIG >> xpath=//table/tbody/tr/td[1]/ul >> a >> nth=1
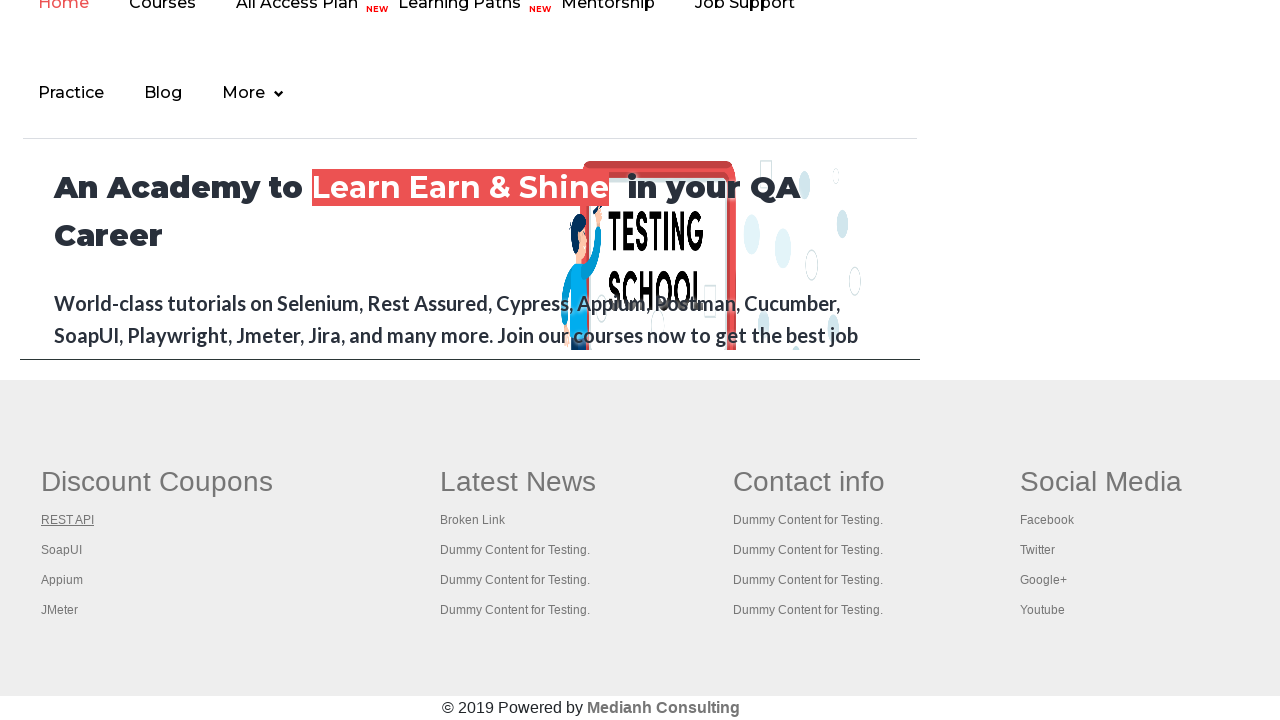

Opened link 2 in new tab using Ctrl+click at (62, 550) on #gf-BIG >> xpath=//table/tbody/tr/td[1]/ul >> a >> nth=2
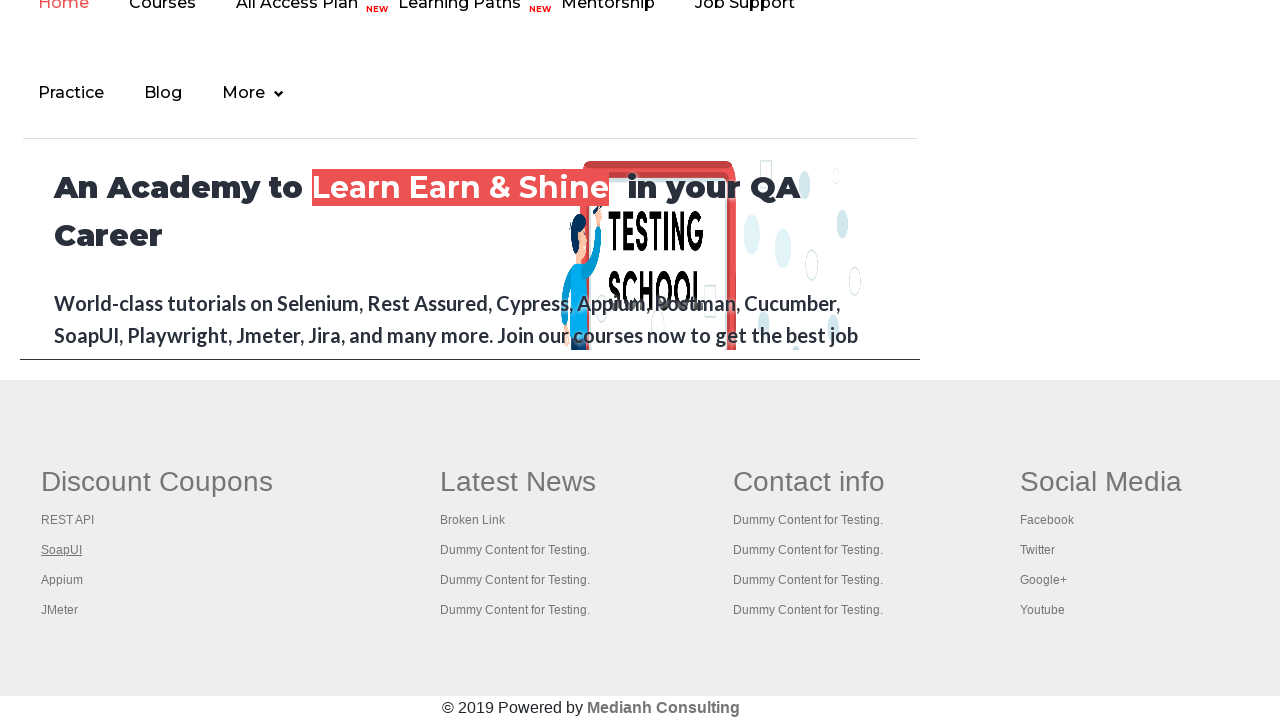

Opened link 3 in new tab using Ctrl+click at (62, 580) on #gf-BIG >> xpath=//table/tbody/tr/td[1]/ul >> a >> nth=3
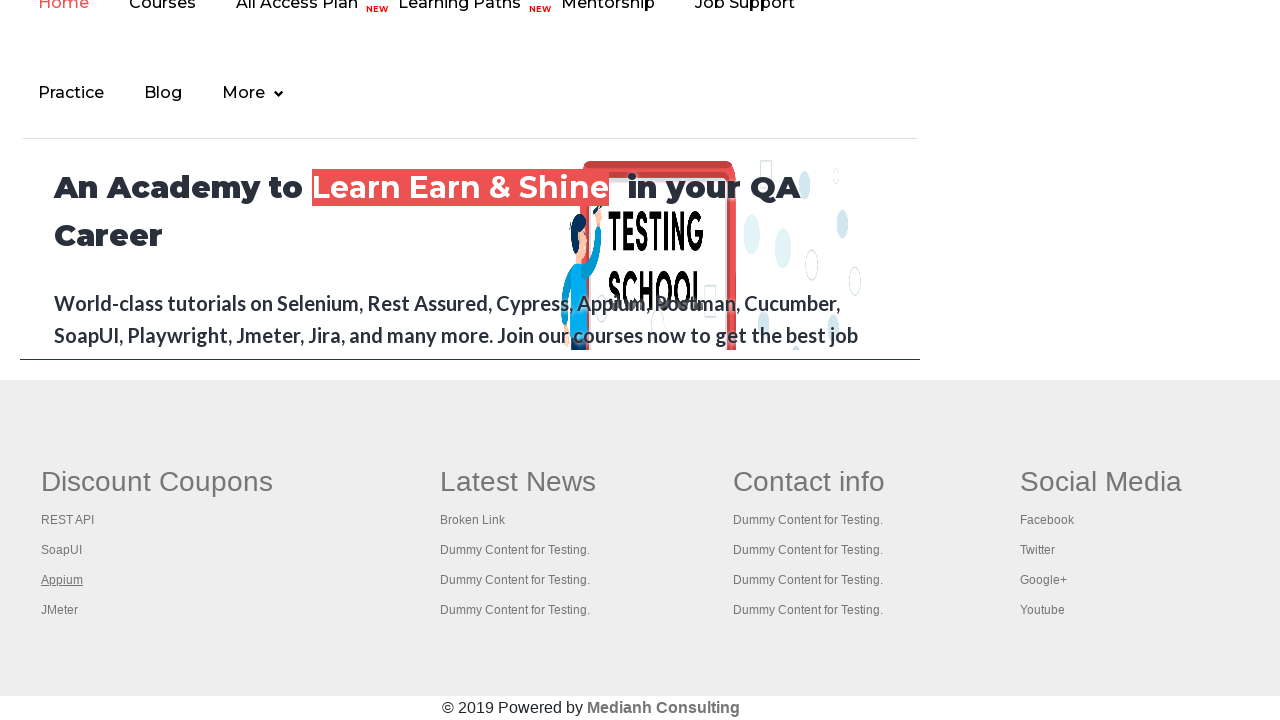

Opened link 4 in new tab using Ctrl+click at (60, 610) on #gf-BIG >> xpath=//table/tbody/tr/td[1]/ul >> a >> nth=4
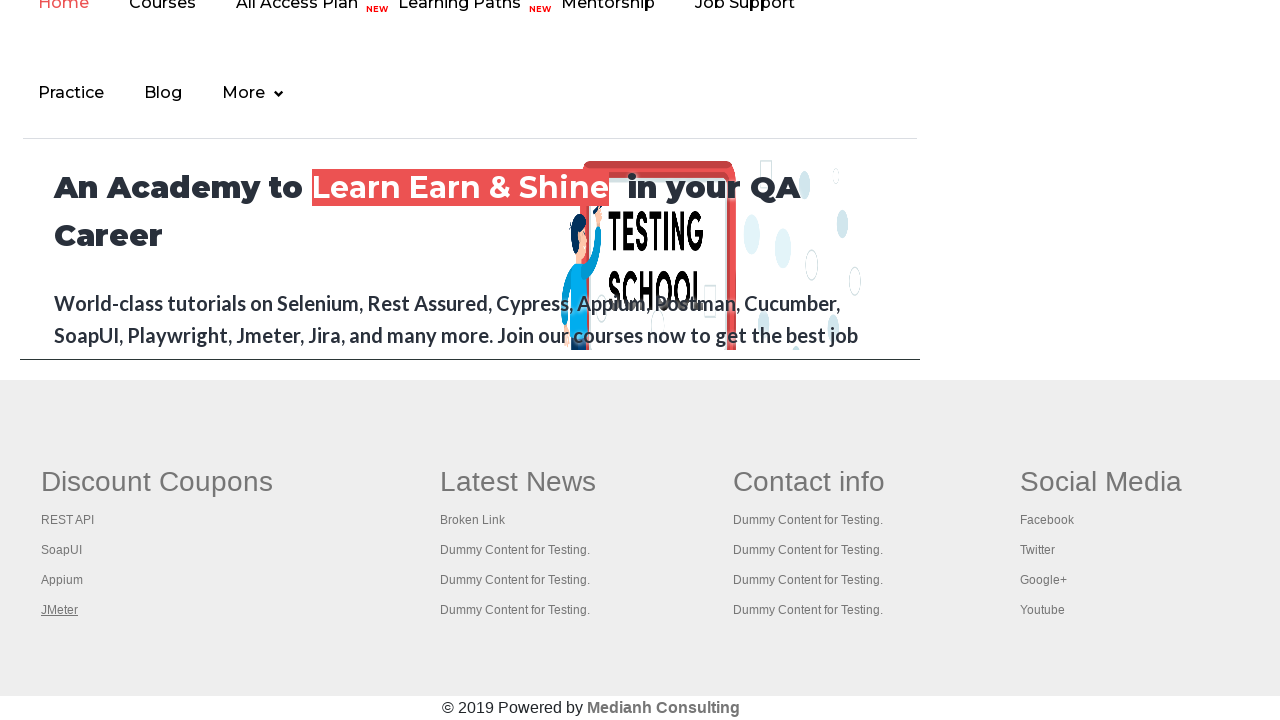

Waited for page load state on opened tab 1
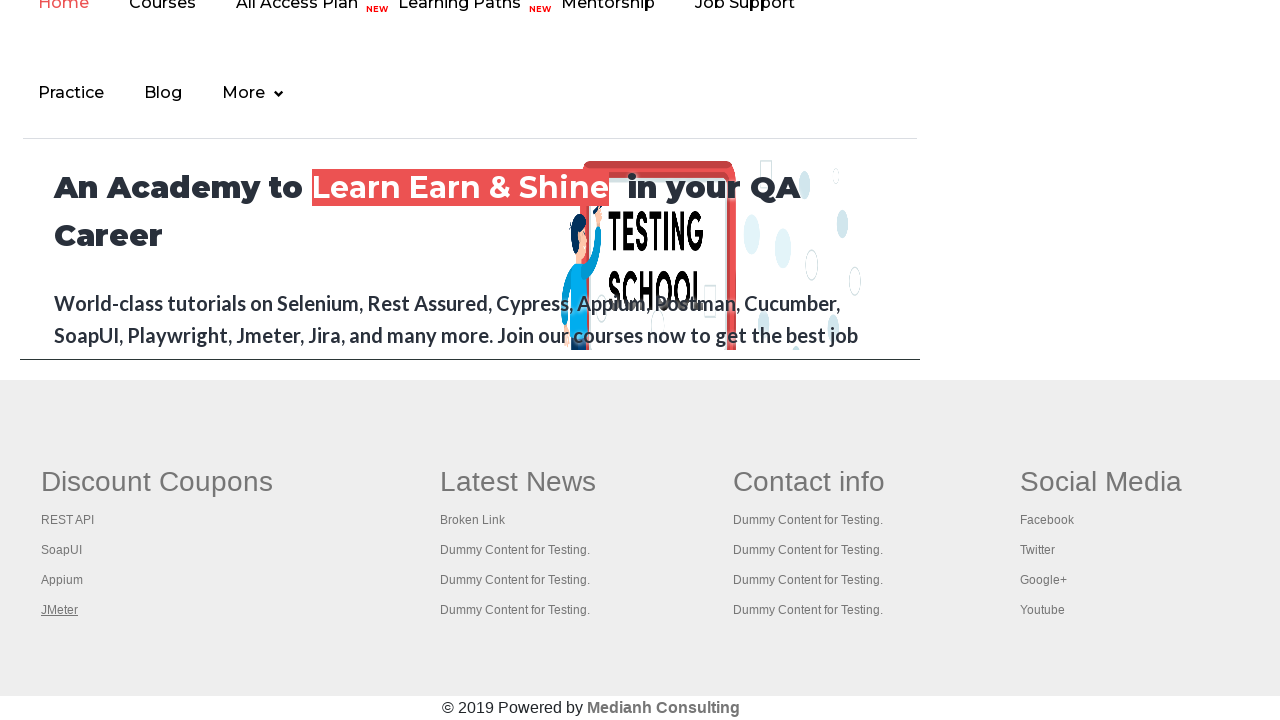

Retrieved page title from opened tab 1: 'REST API Tutorial'
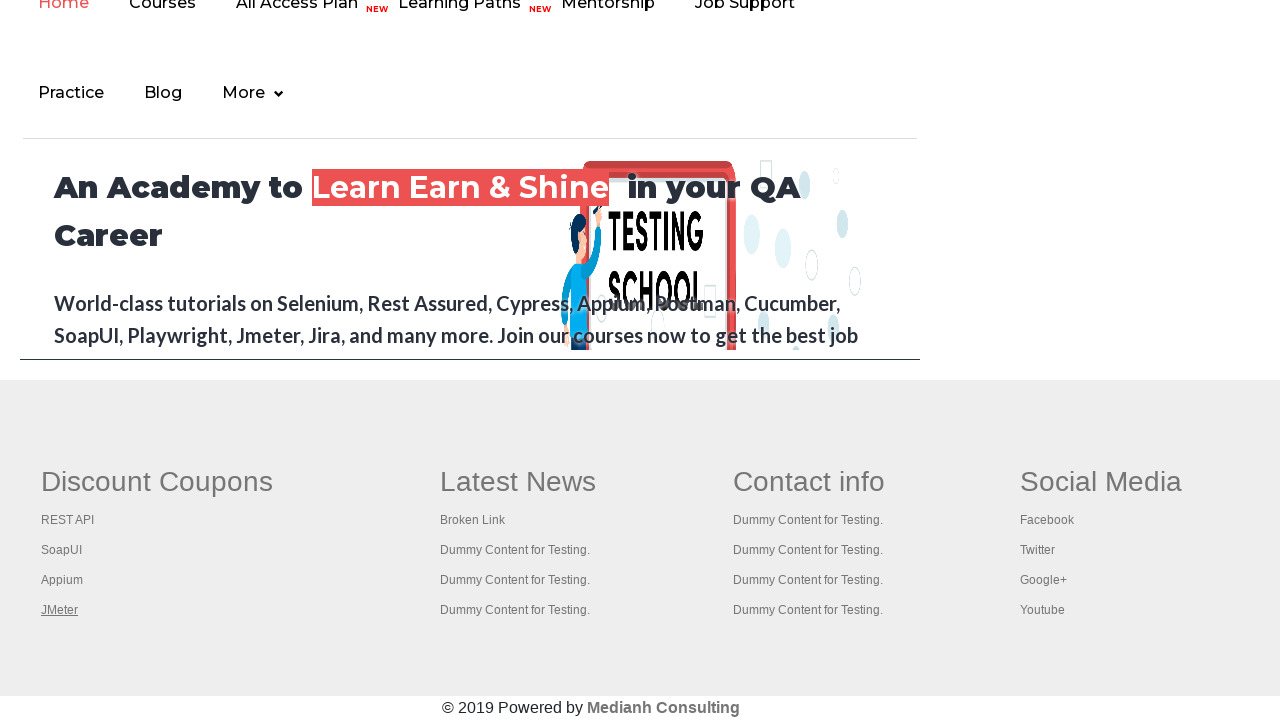

Waited for page load state on opened tab 2
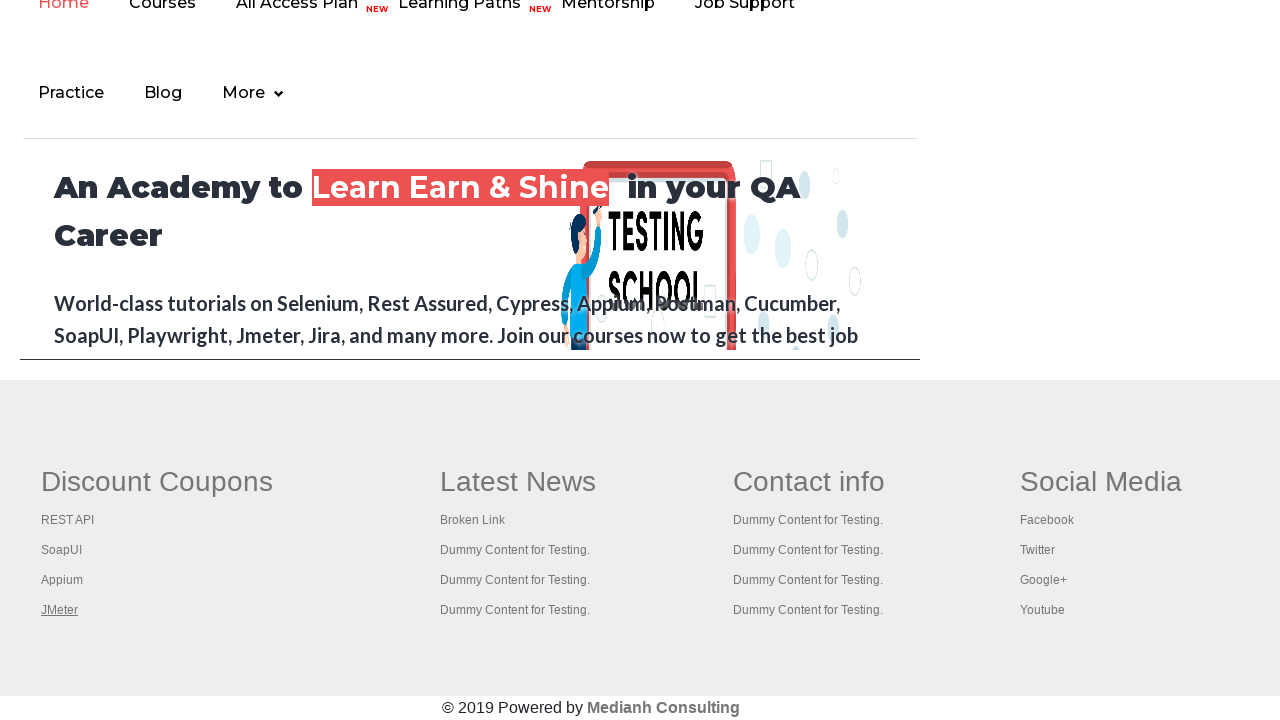

Retrieved page title from opened tab 2: 'The World’s Most Popular API Testing Tool | SoapUI'
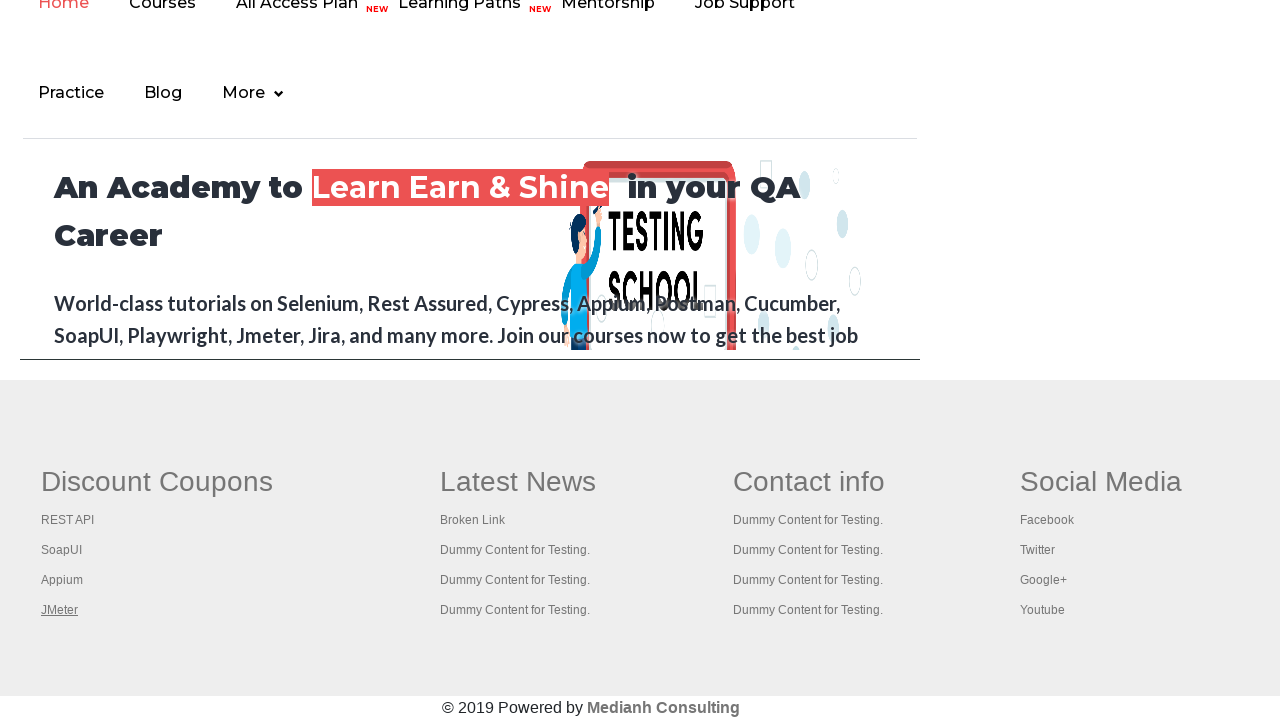

Waited for page load state on opened tab 3
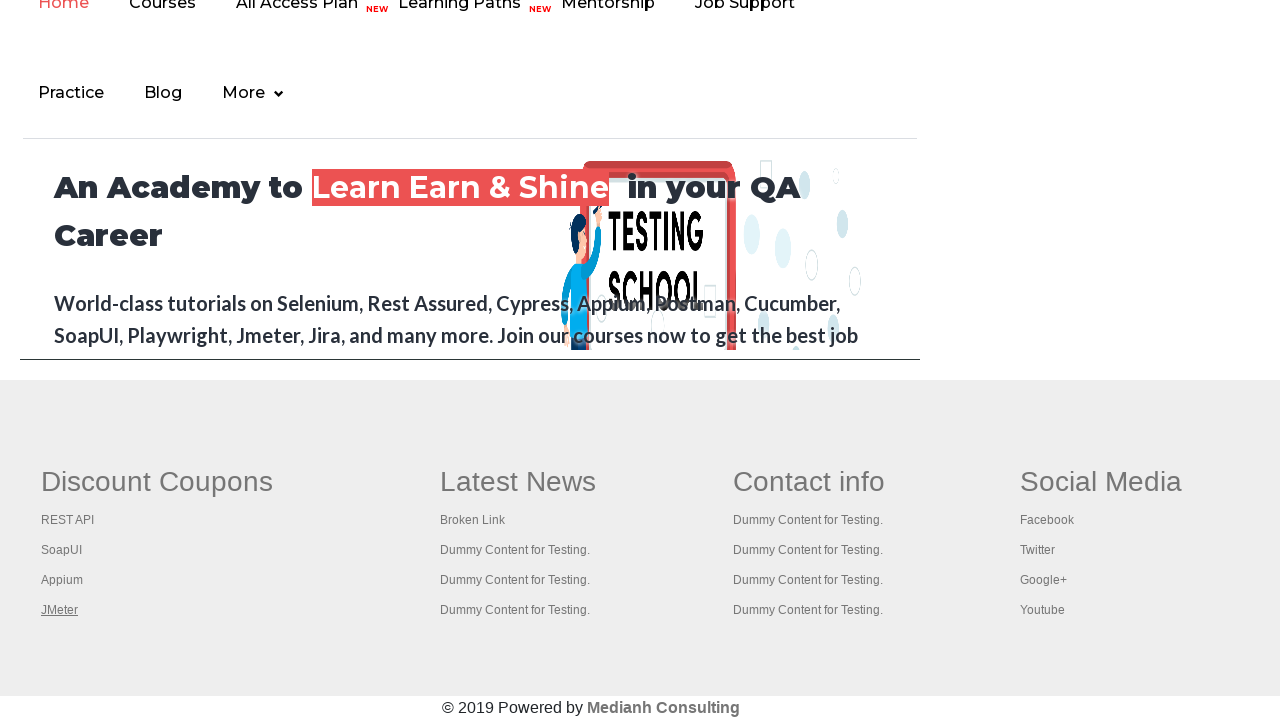

Retrieved page title from opened tab 3: 'Appium tutorial for Mobile Apps testing | RahulShetty Academy | Rahul'
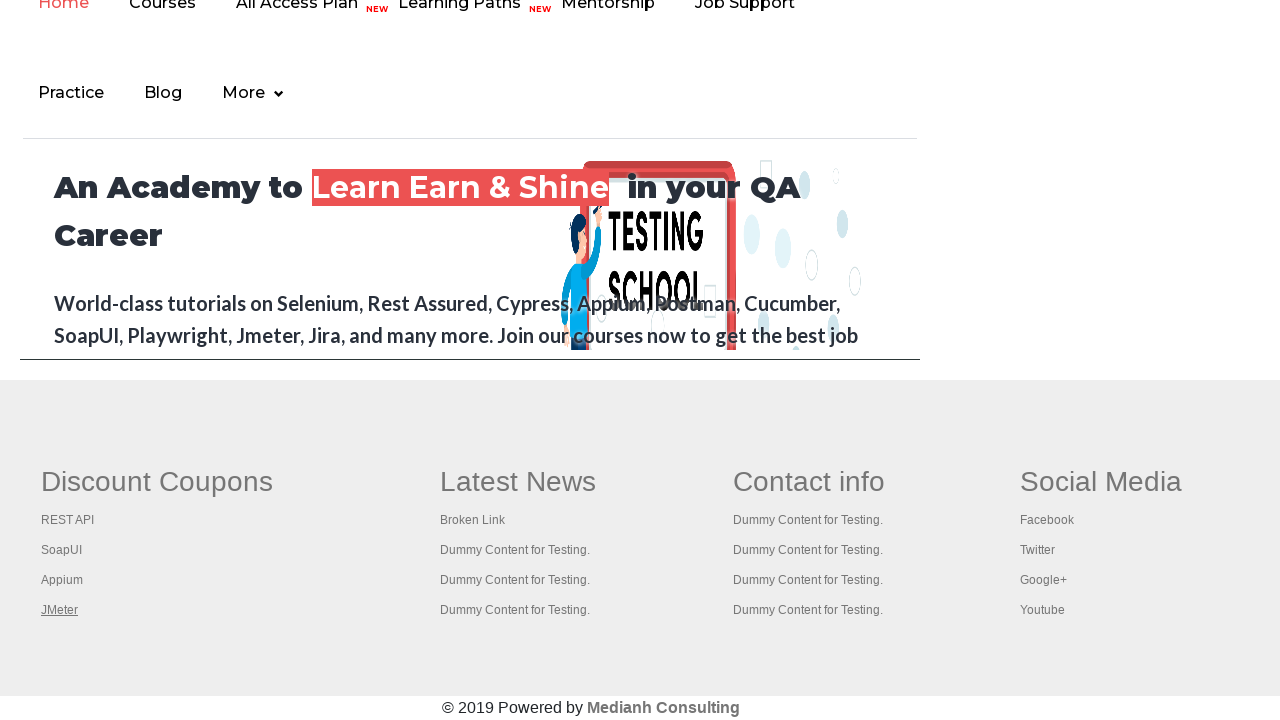

Waited for page load state on opened tab 4
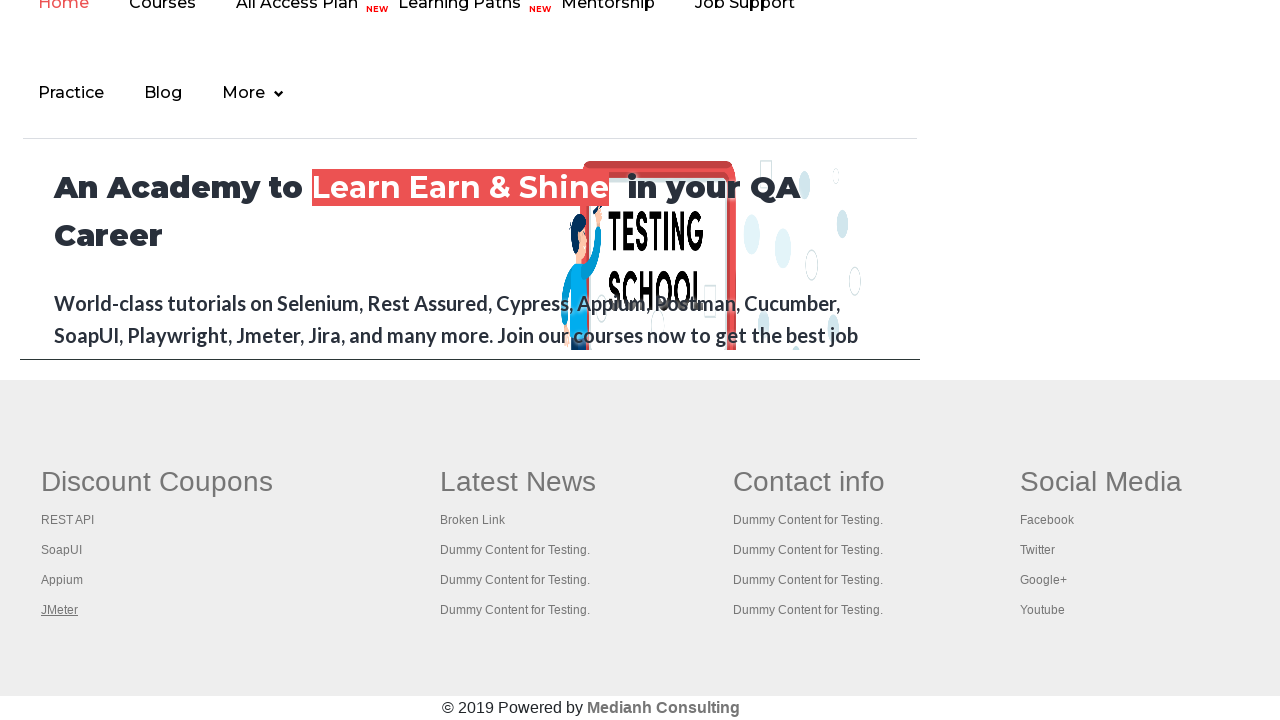

Retrieved page title from opened tab 4: 'Apache JMeter - Apache JMeter™'
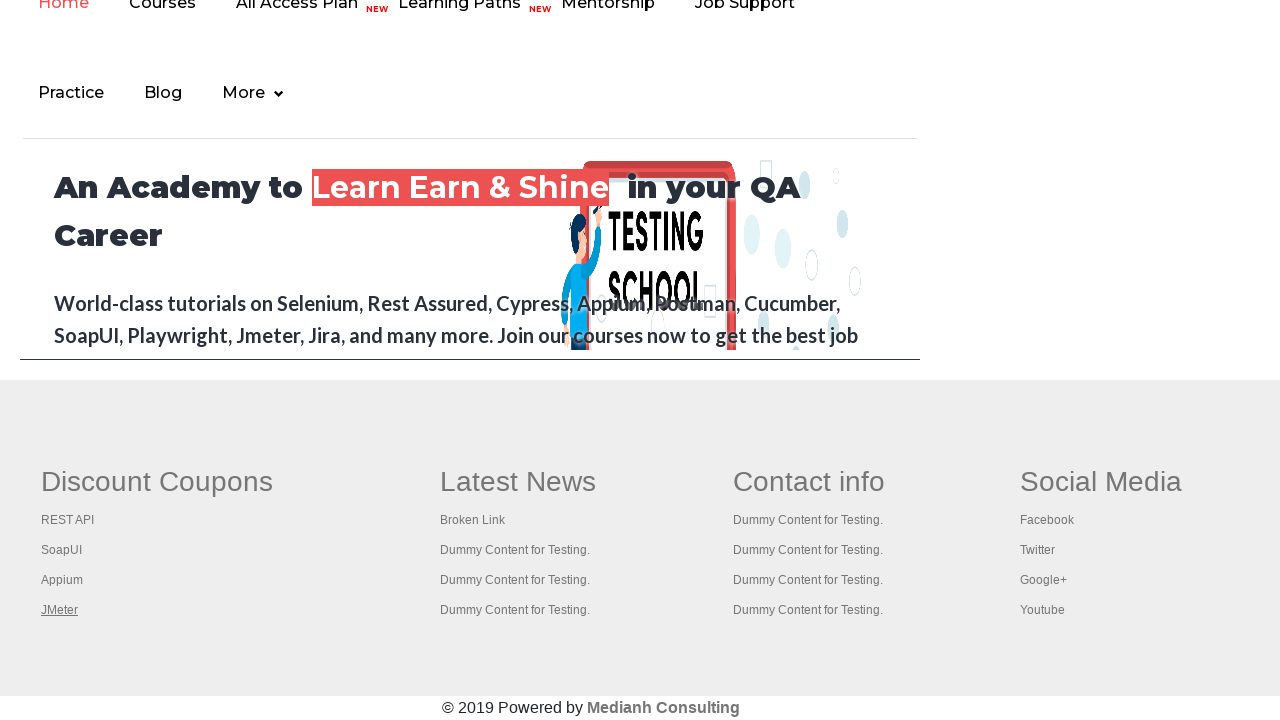

Closed opened tab 1
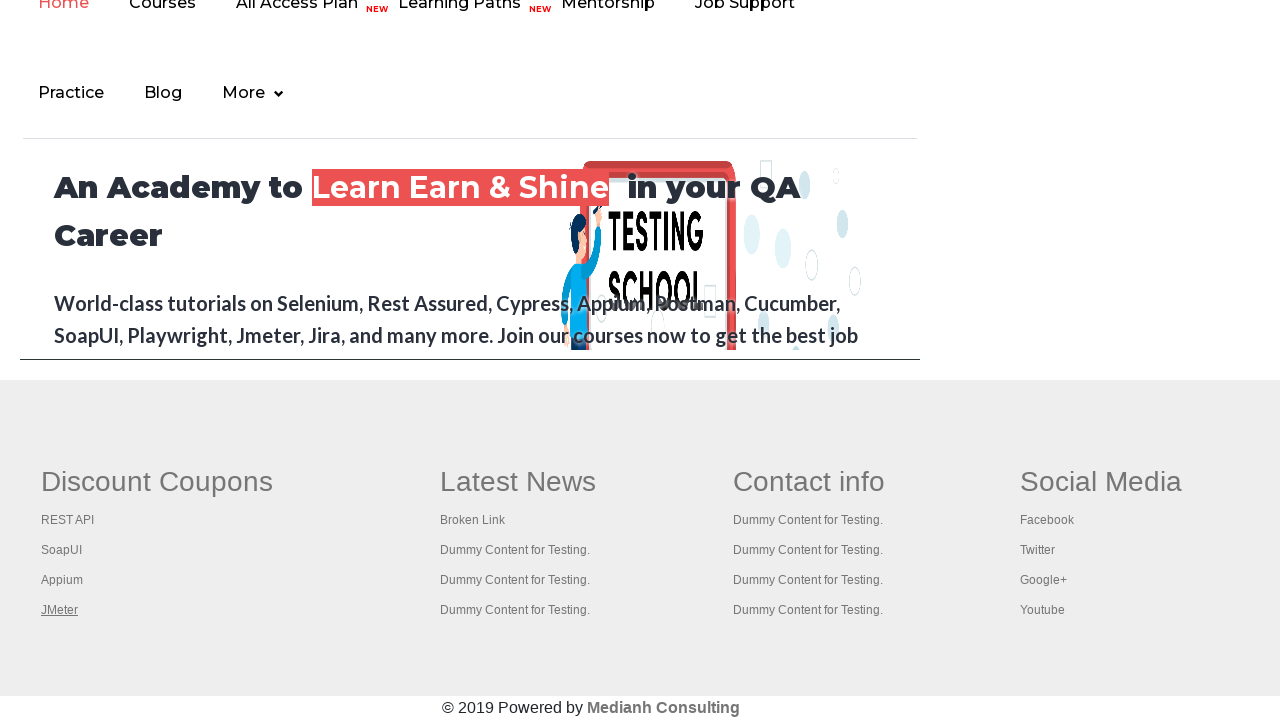

Closed opened tab 2
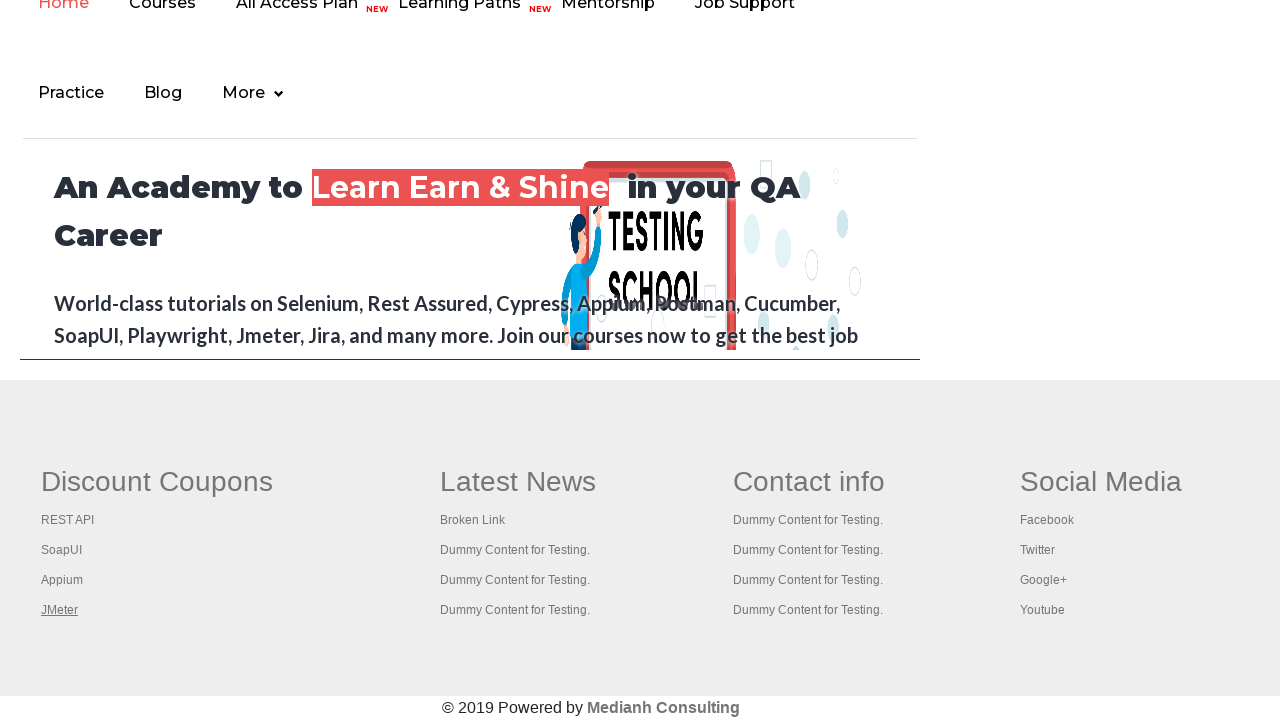

Closed opened tab 3
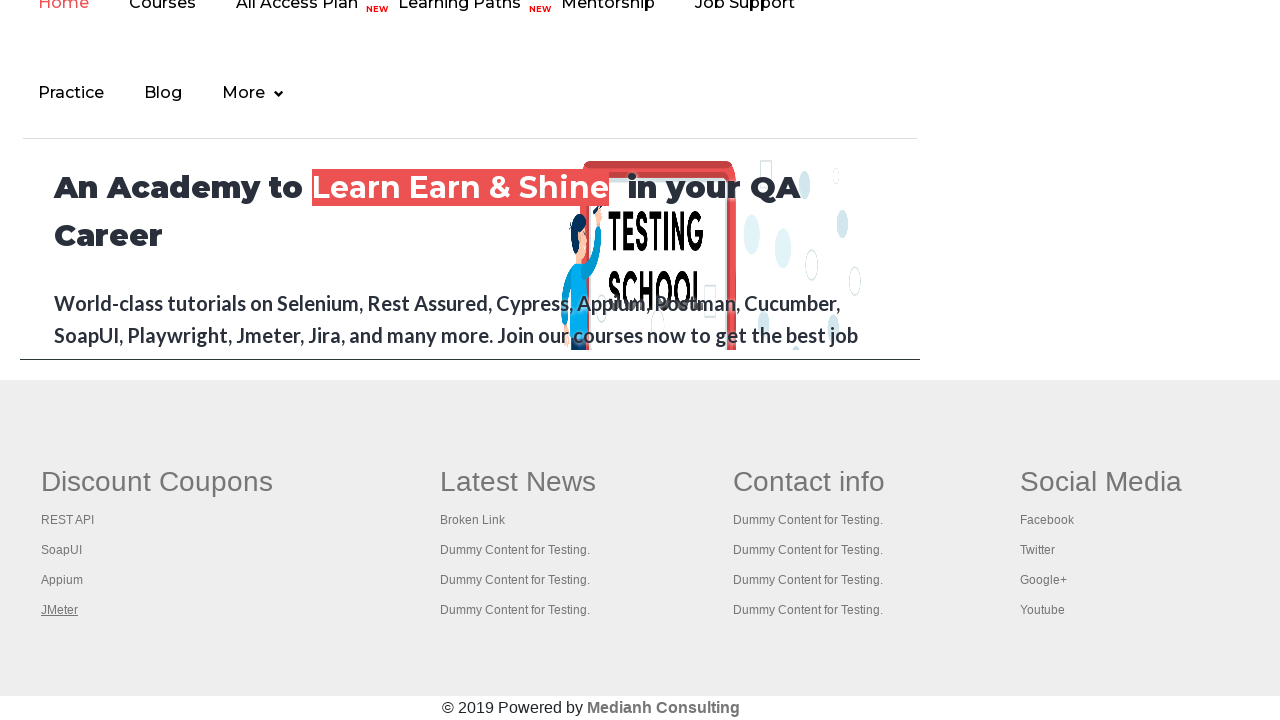

Closed opened tab 4
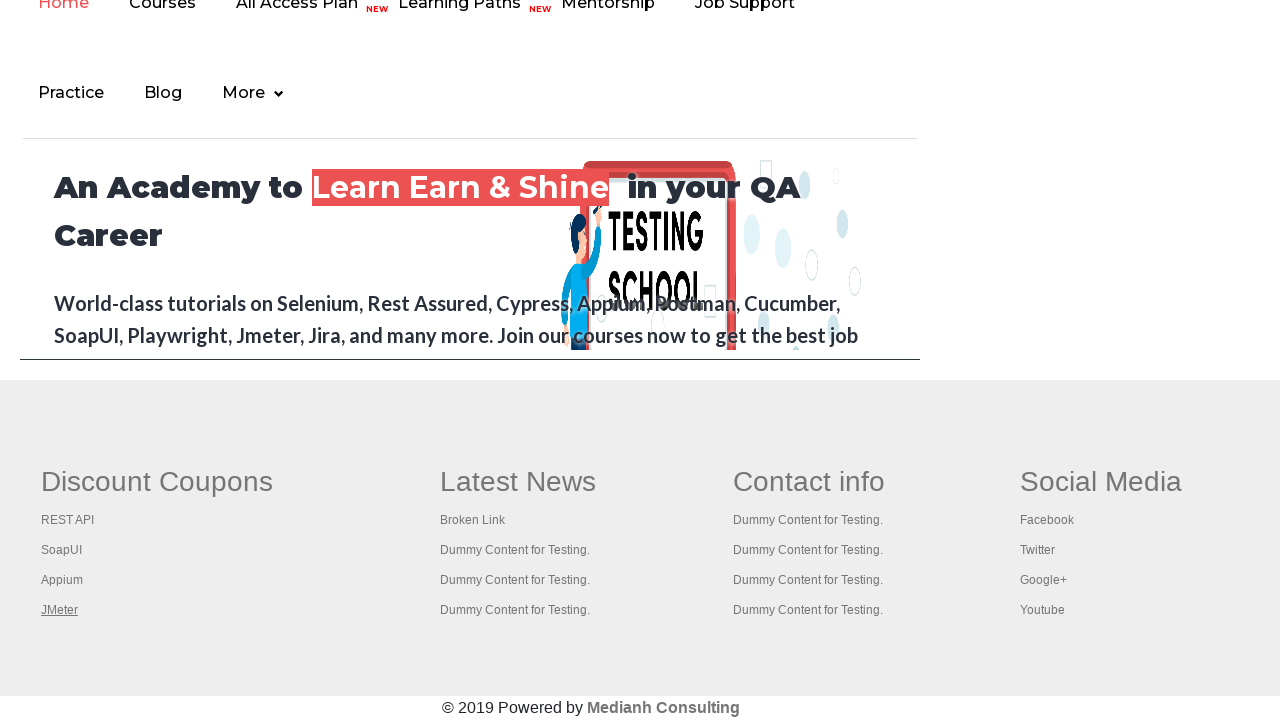

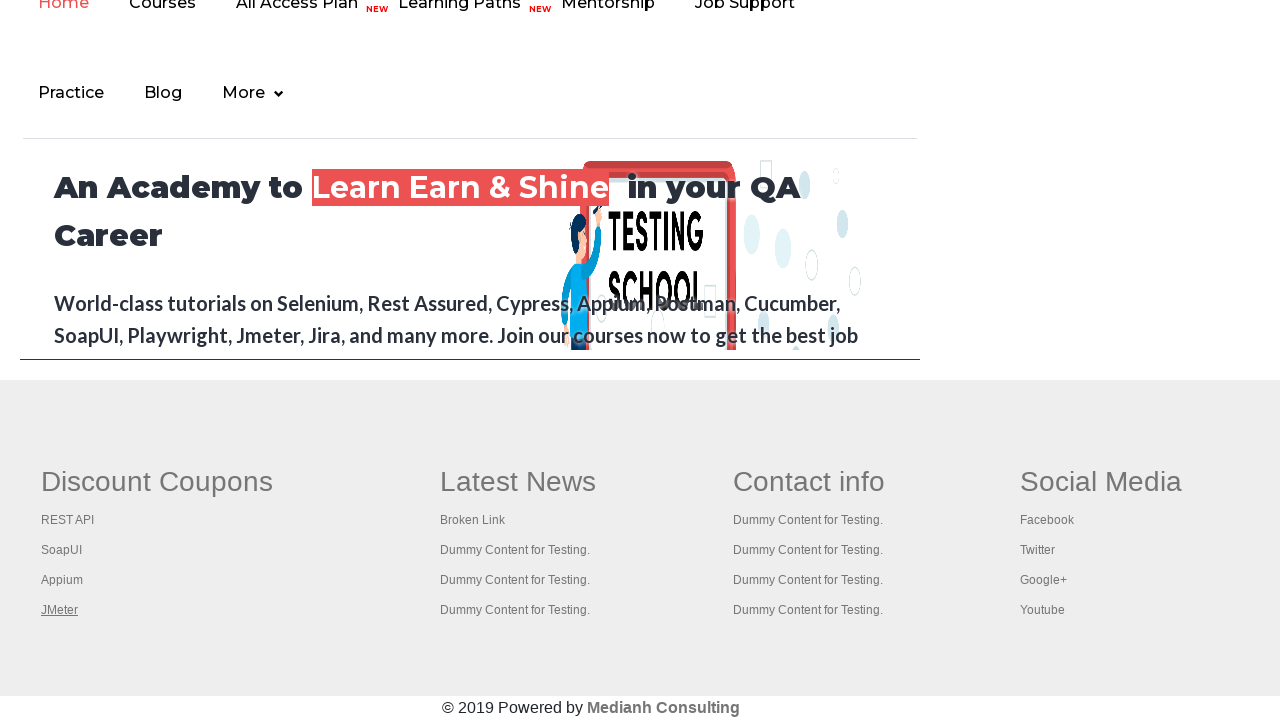